Fills out a Google Form for noise classification demonstration by entering a name, current date/time, and a response, then submits the form

Starting URL: https://docs.google.com/forms/d/e/1FAIpQLSdo7cVObaa9W5K0Dpe_ndeO6BDlvojeYsIKC0JKQ2MczPGJCg/viewform?usp=sf_link

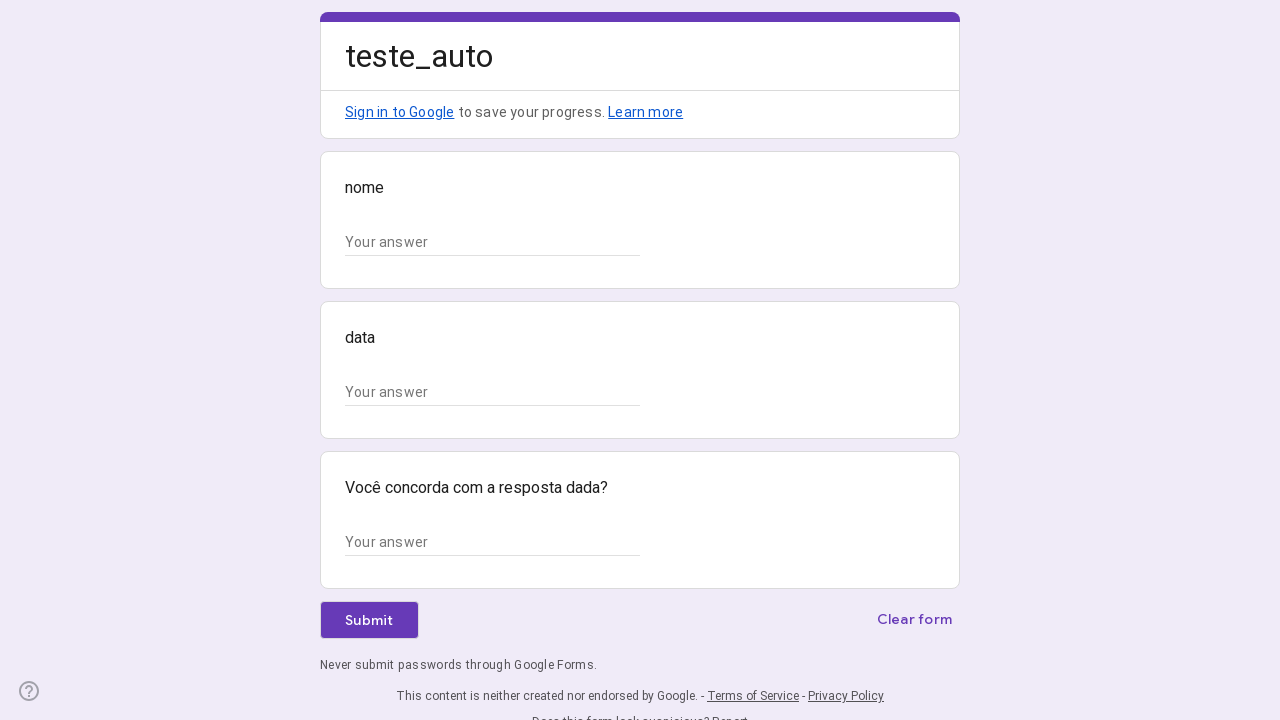

Waited for form text input fields to load
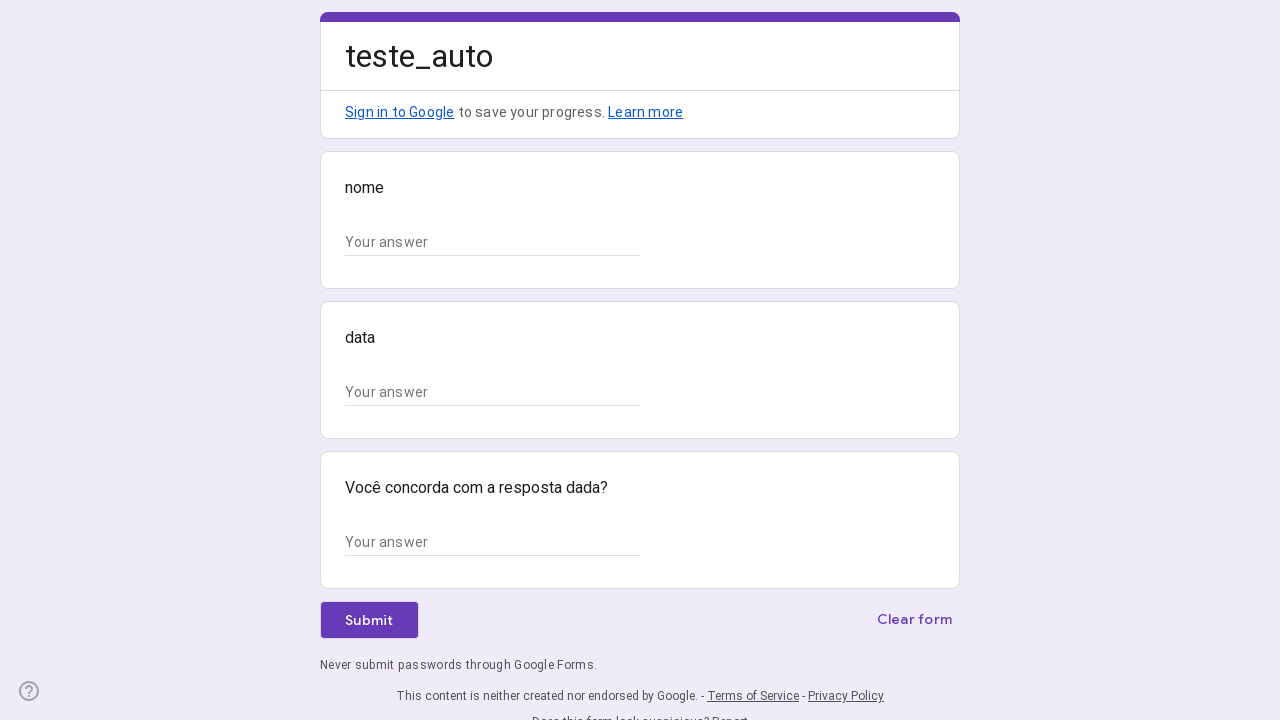

Filled name/source field with 'App' on //*[@id="mG61Hd"]/div[2]/div/div[2]/div/div/div/div[2]/div/div[1]/div/div[1]/inp
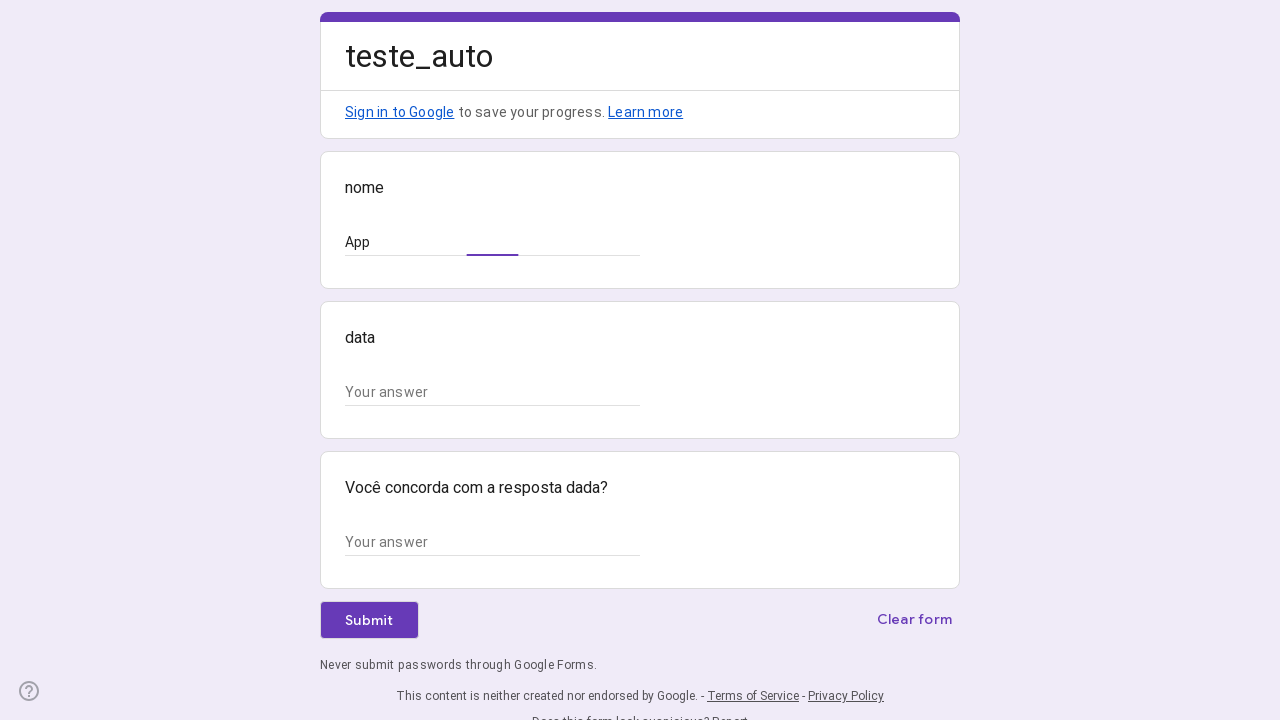

Filled date/time field with '2024-03-15 14:30:22' on //*[@id="mG61Hd"]/div[2]/div/div[2]/div[2]/div/div/div[2]/div/div[1]/div/div[1]/
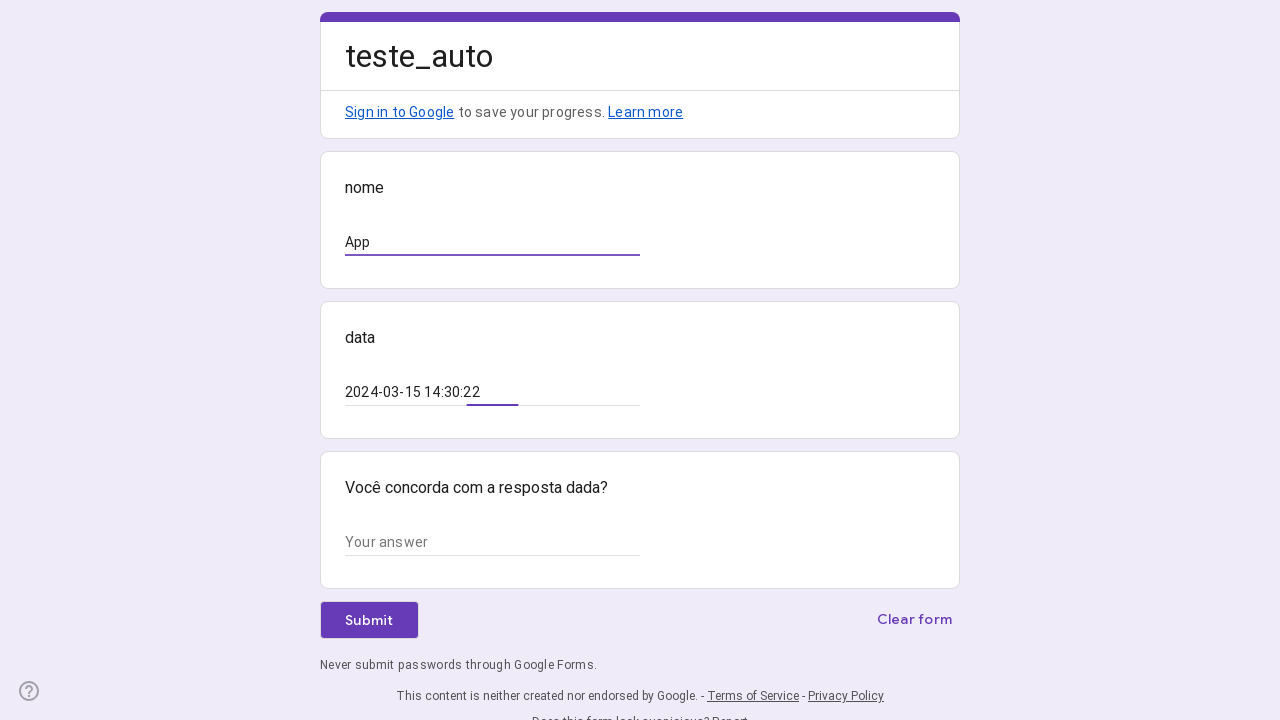

Filled response field with 'Sim' on //*[@id="mG61Hd"]/div[2]/div/div[2]/div[3]/div/div/div[2]/div/div[1]/div/div[1]/
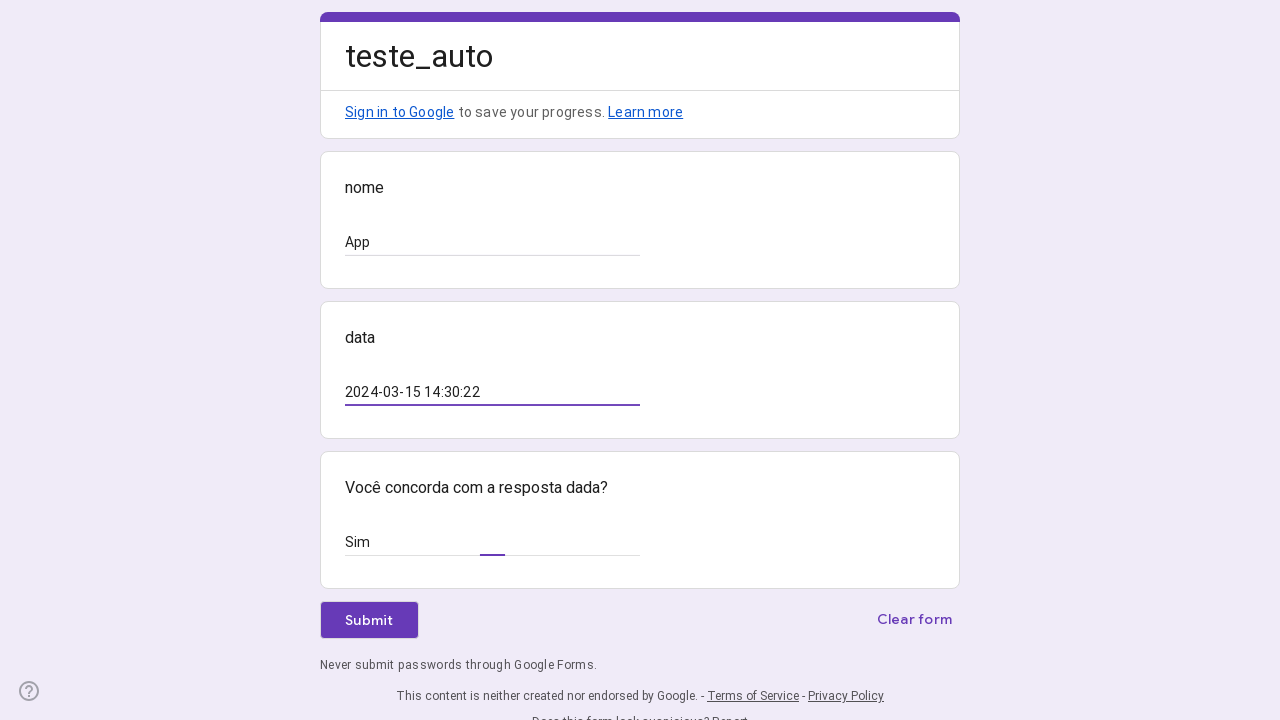

Clicked submit button to submit the noise classification form at (369, 620) on xpath=//*[@id="mG61Hd"]/div[2]/div/div[3]/div[1]/div[1]/div/span/span
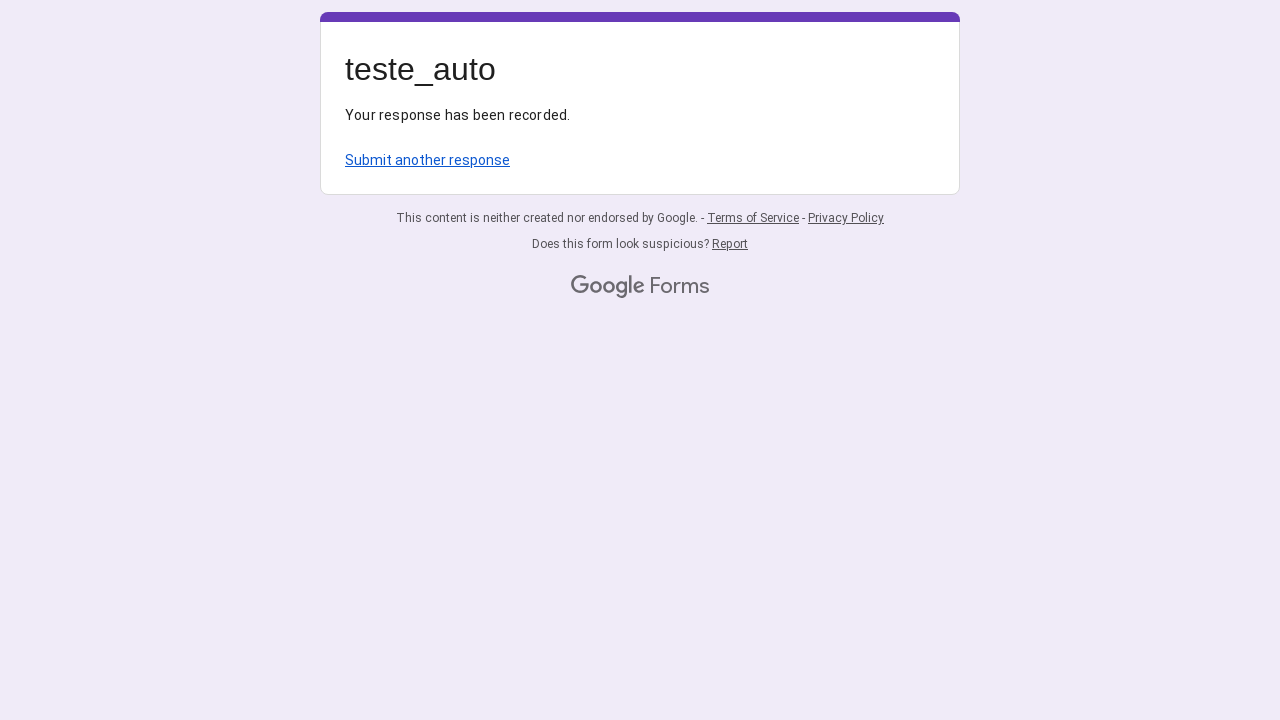

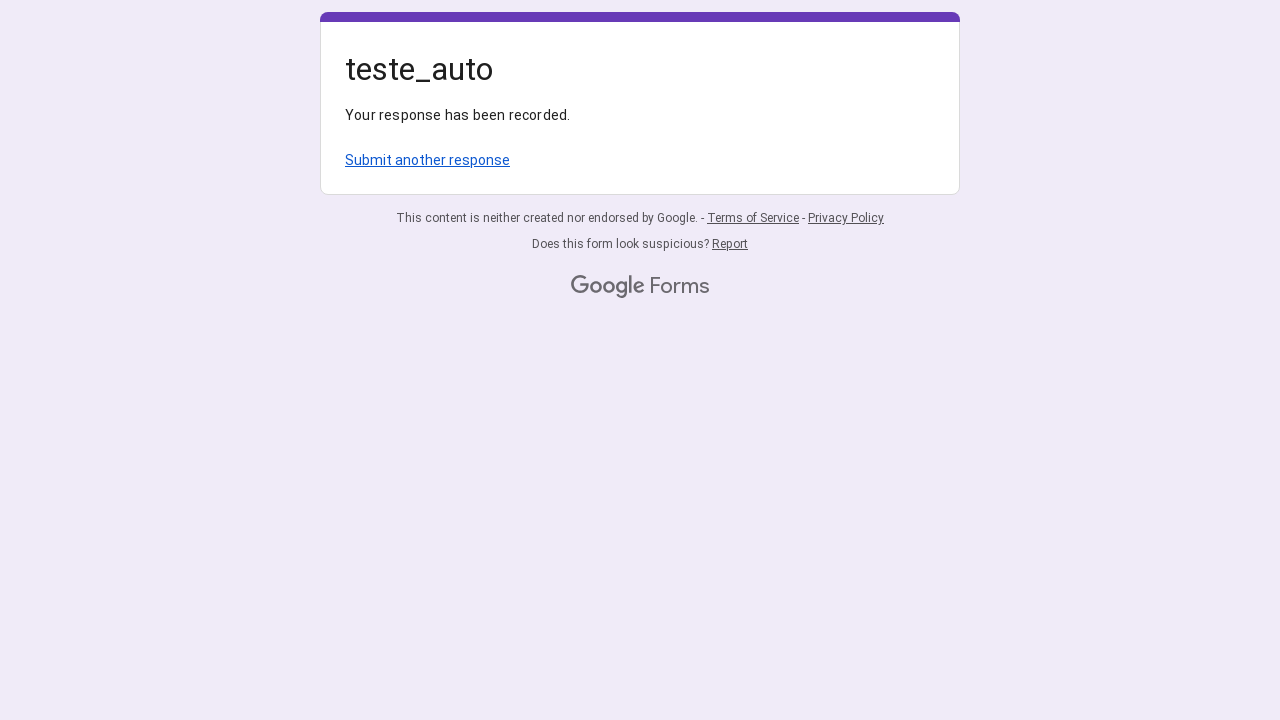